Tests drag and drop functionality by dragging column A to column B on the Heroku drag and drop demo page

Starting URL: https://the-internet.herokuapp.com/drag_and_drop

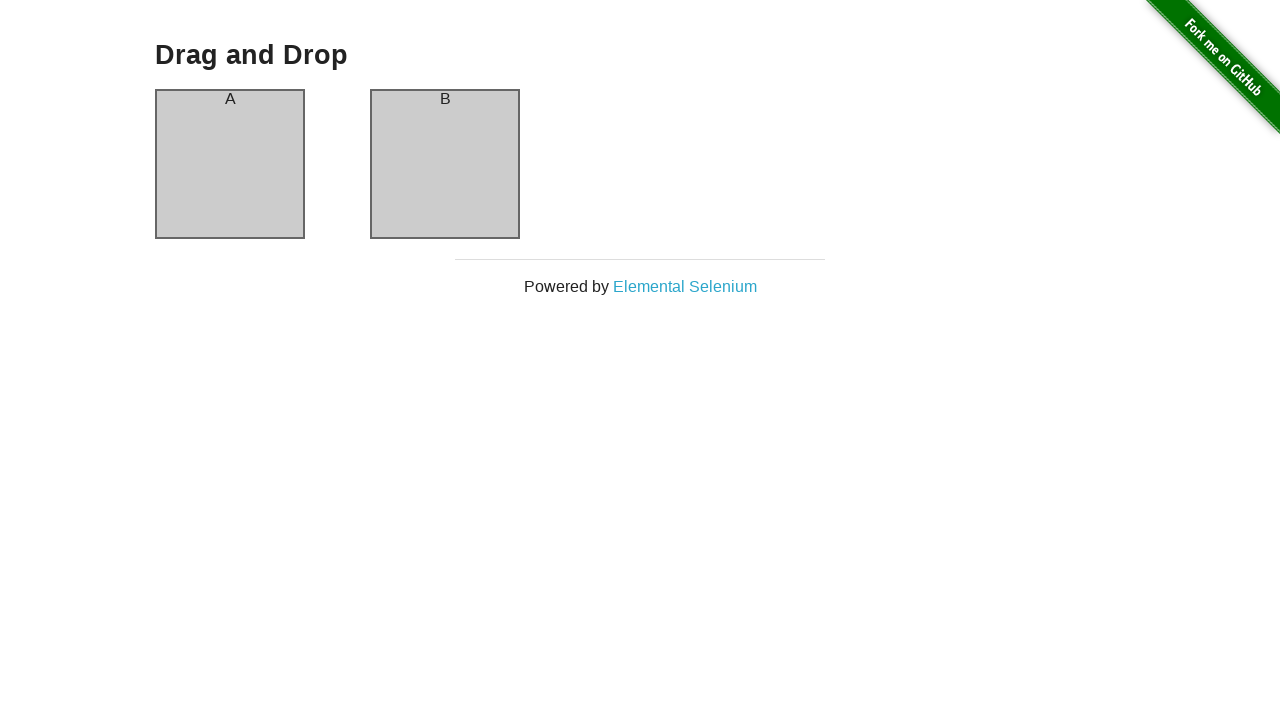

Verified page title is 'The Internet'
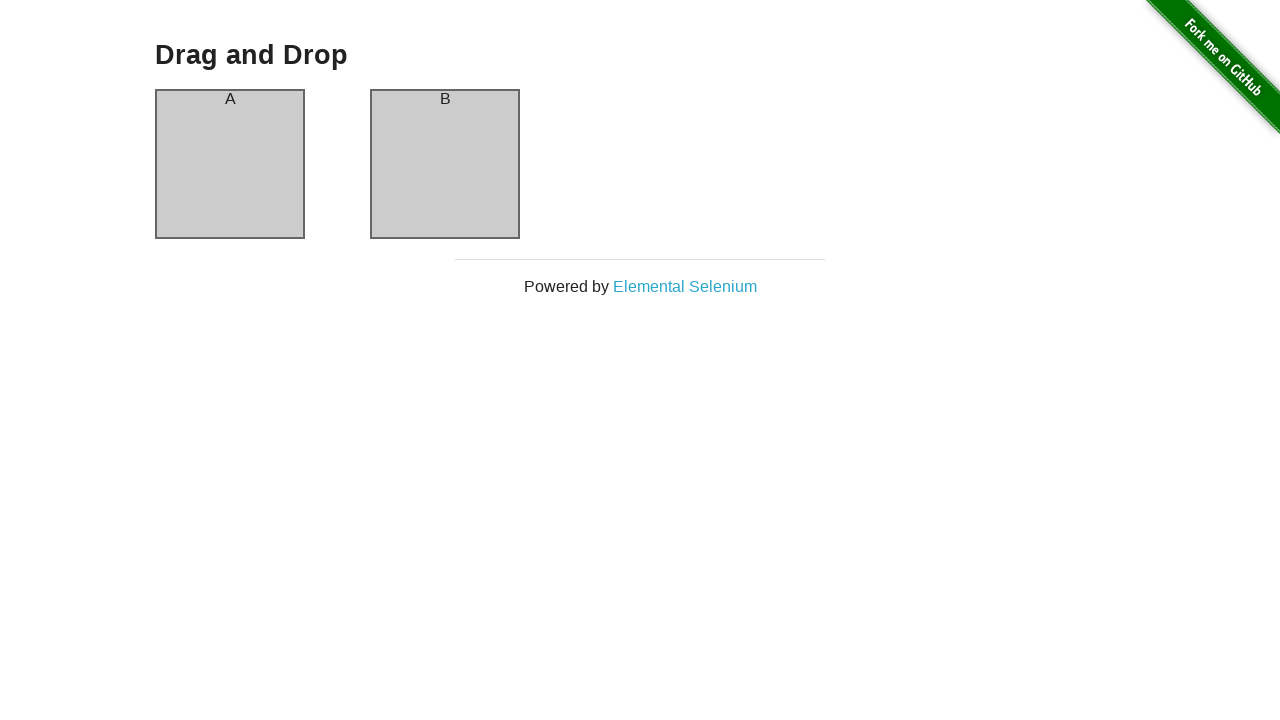

Dragged column A to column B at (445, 164)
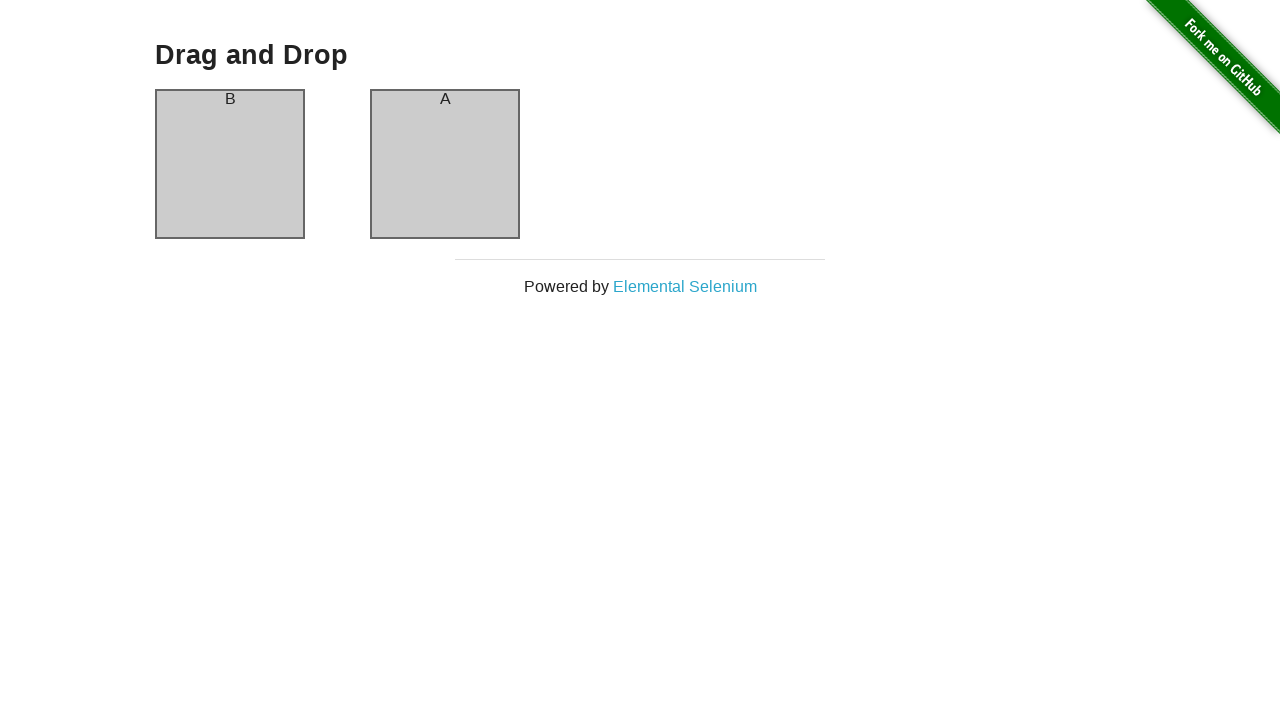

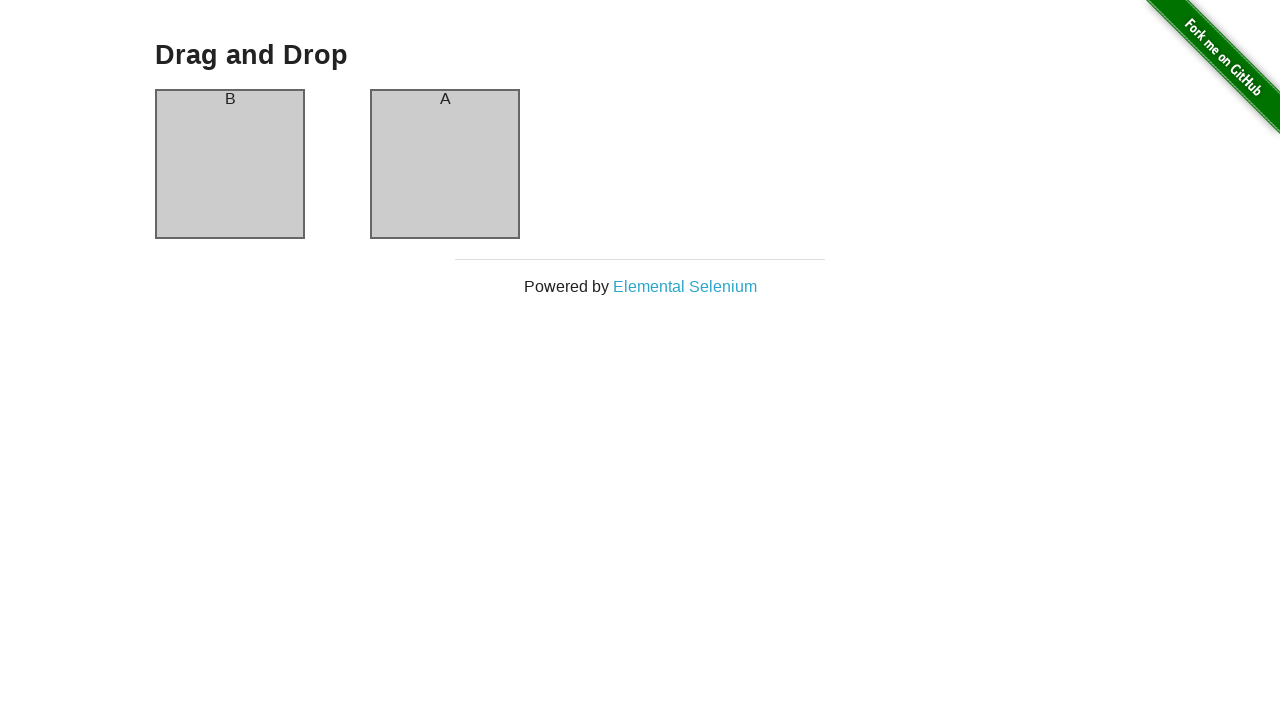